Tests that a todo item is removed when edited to an empty string

Starting URL: https://demo.playwright.dev/todomvc

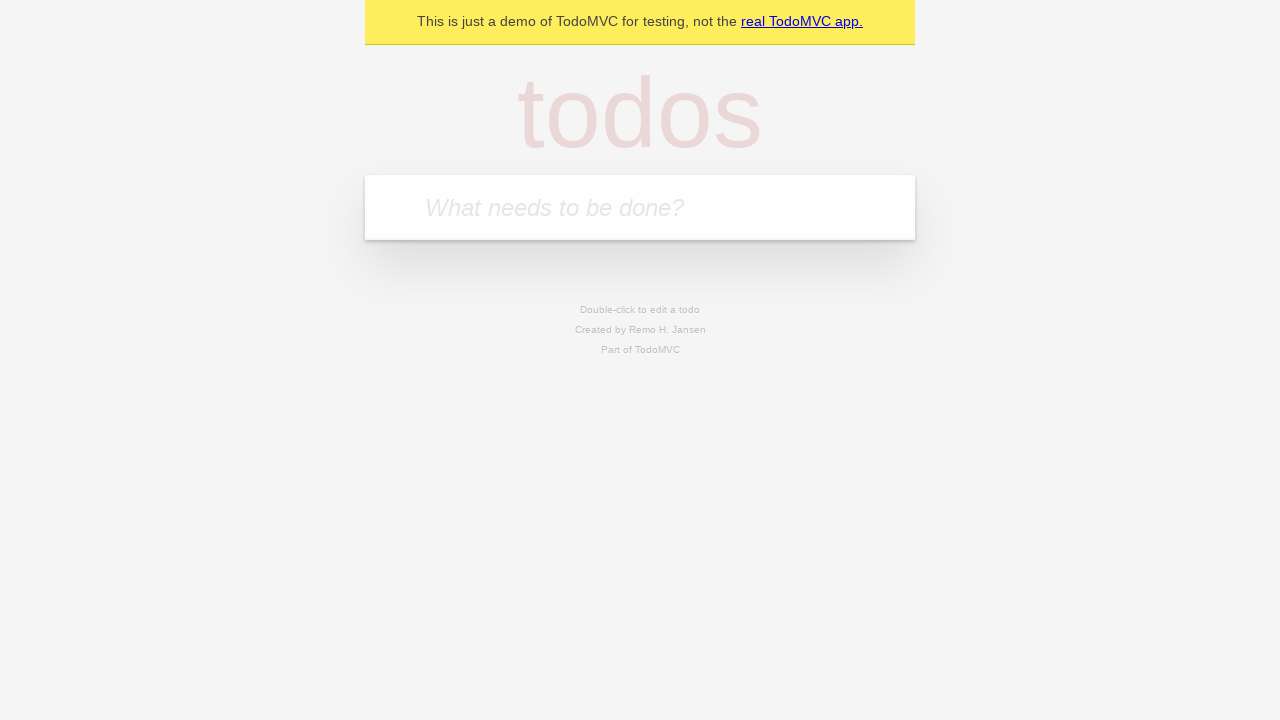

Filled first todo with 'buy some cheese' on internal:attr=[placeholder="What needs to be done?"i]
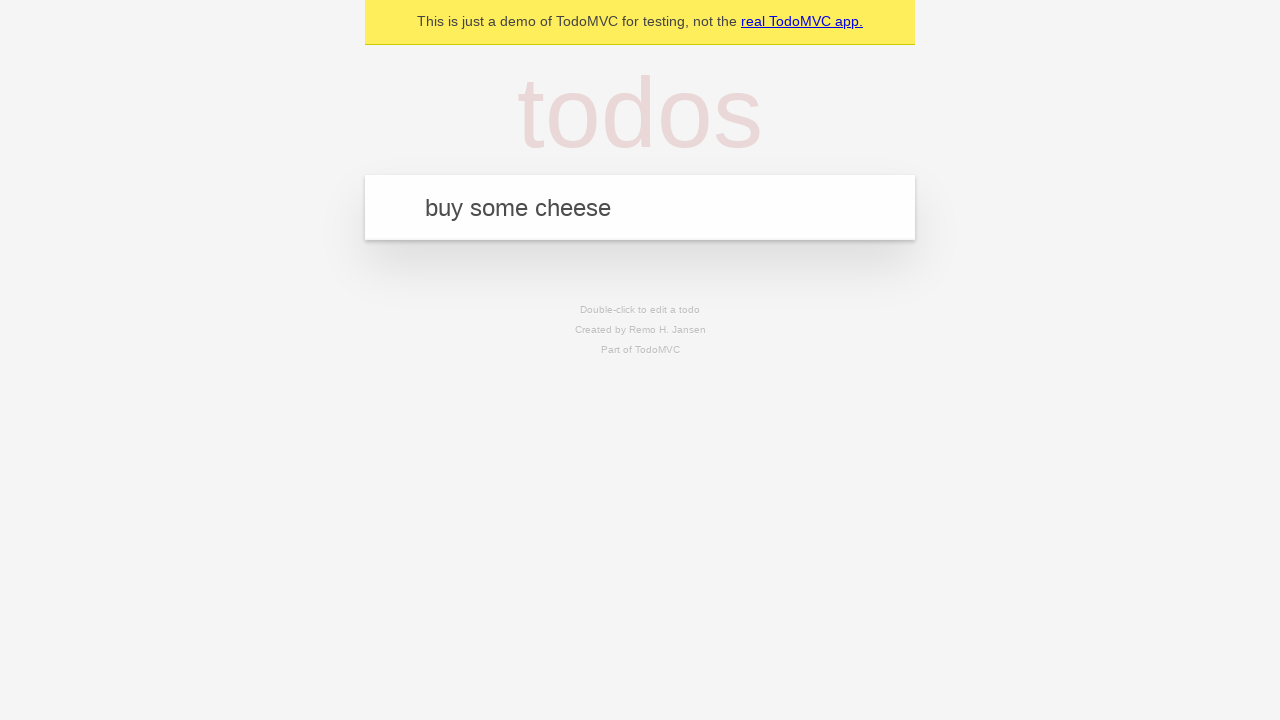

Pressed Enter to create first todo on internal:attr=[placeholder="What needs to be done?"i]
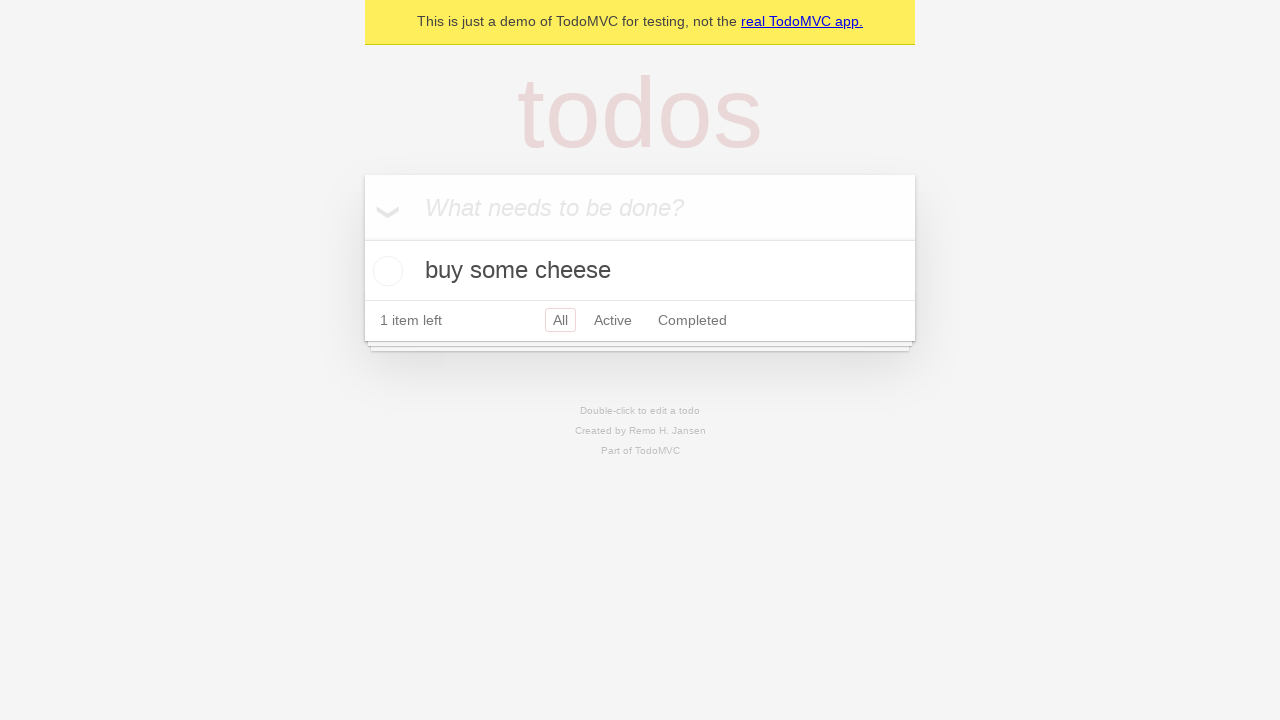

Filled second todo with 'feed the cat' on internal:attr=[placeholder="What needs to be done?"i]
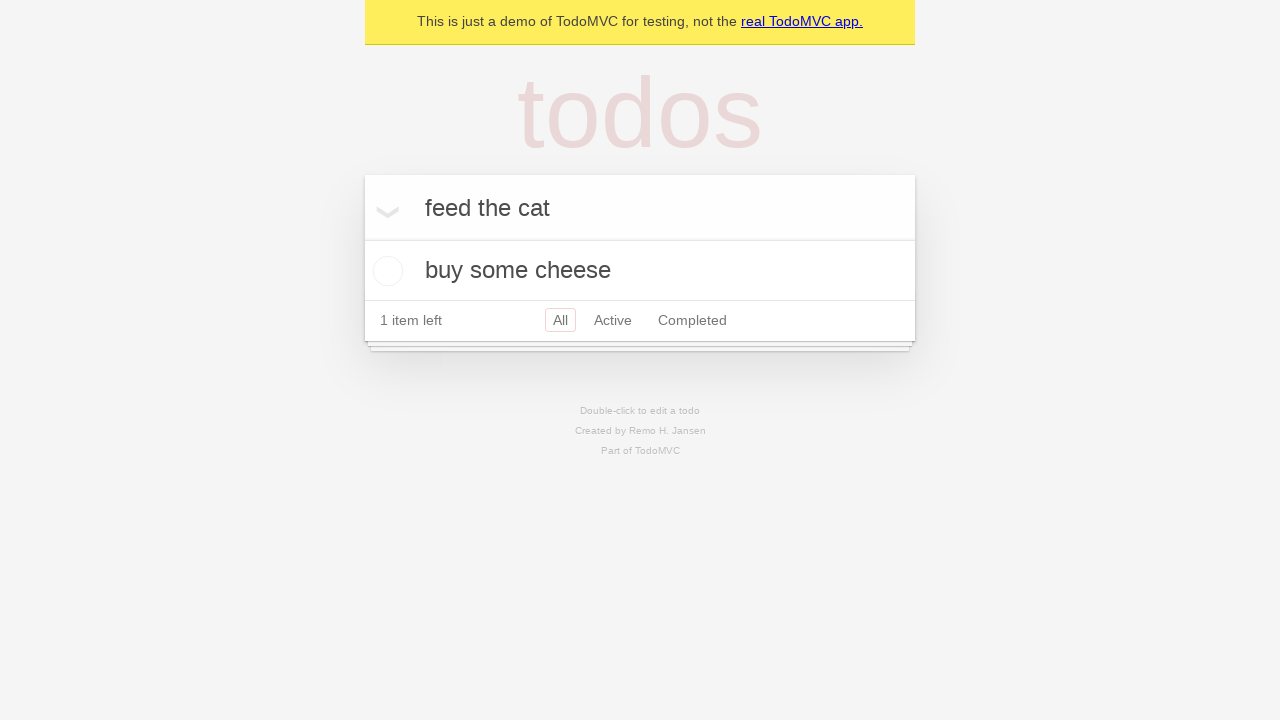

Pressed Enter to create second todo on internal:attr=[placeholder="What needs to be done?"i]
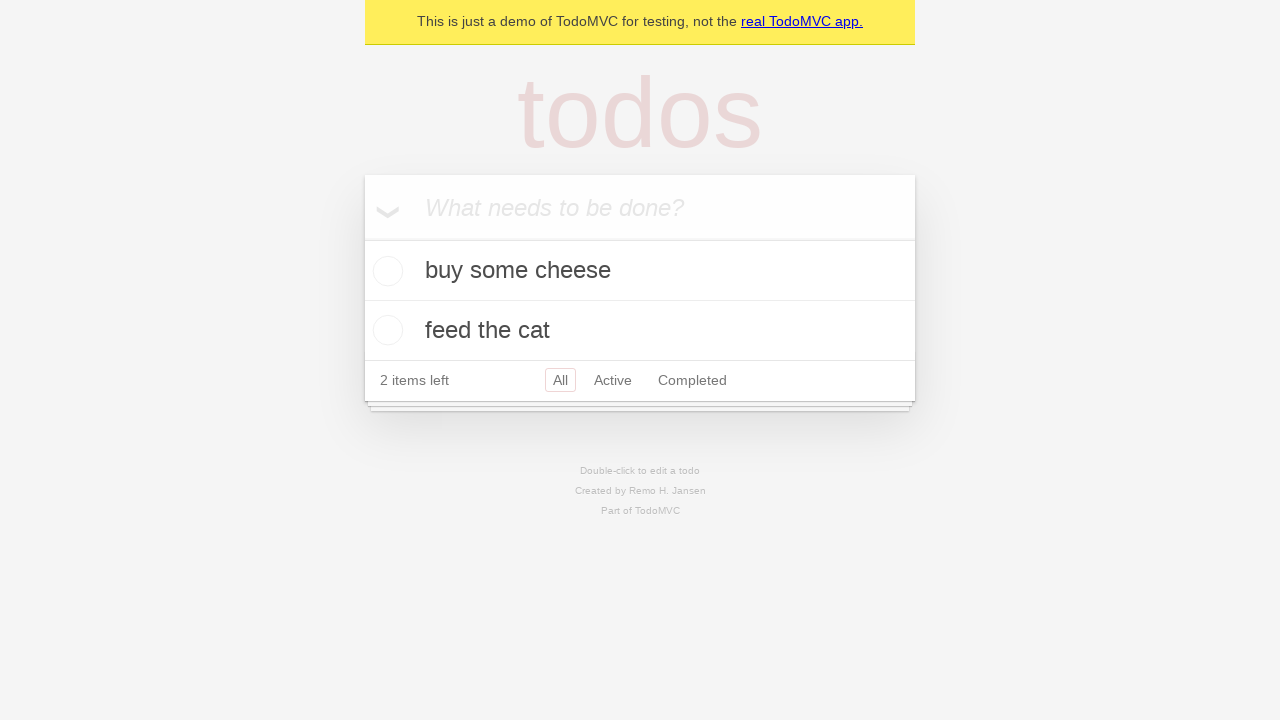

Filled third todo with 'book a doctors appointment' on internal:attr=[placeholder="What needs to be done?"i]
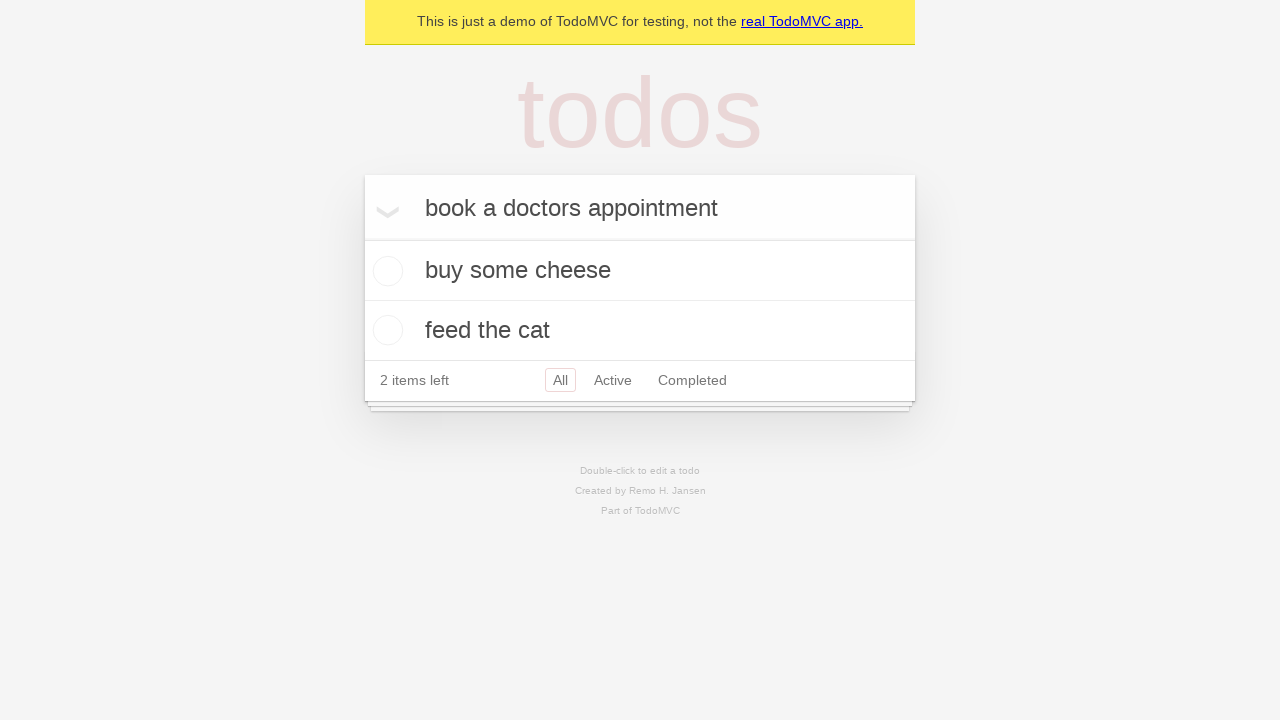

Pressed Enter to create third todo on internal:attr=[placeholder="What needs to be done?"i]
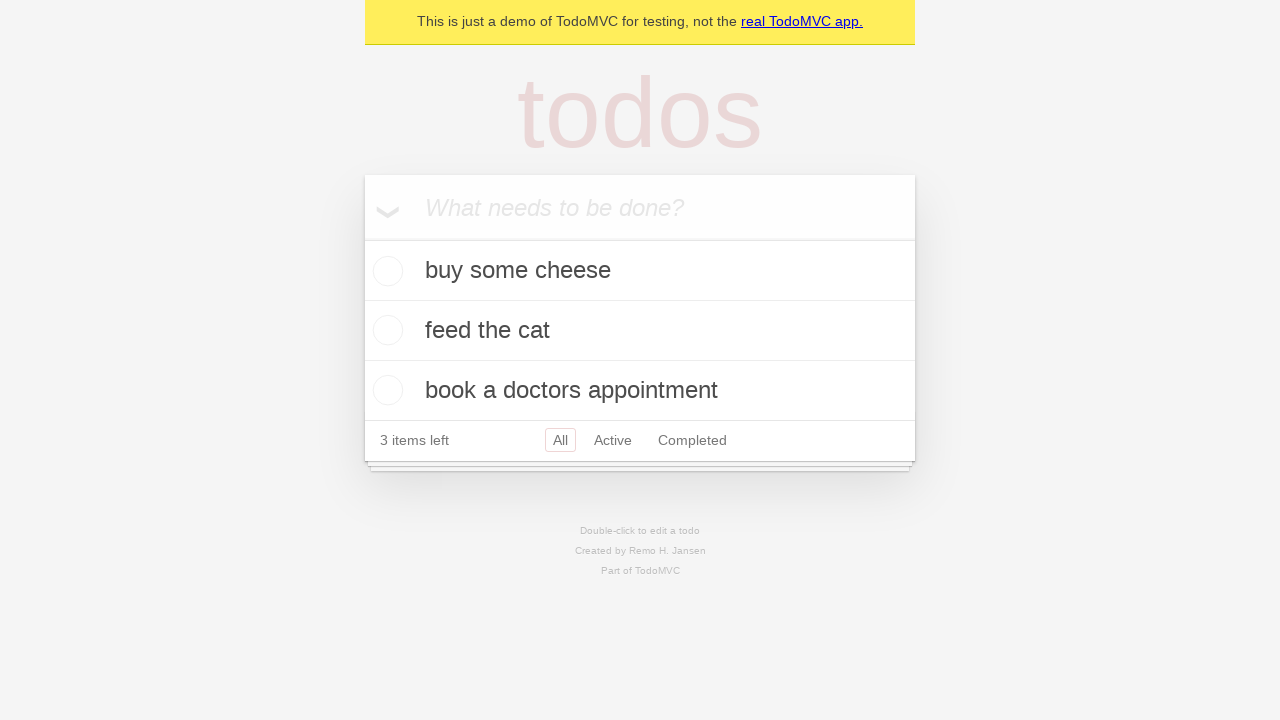

Waited for todo items to load
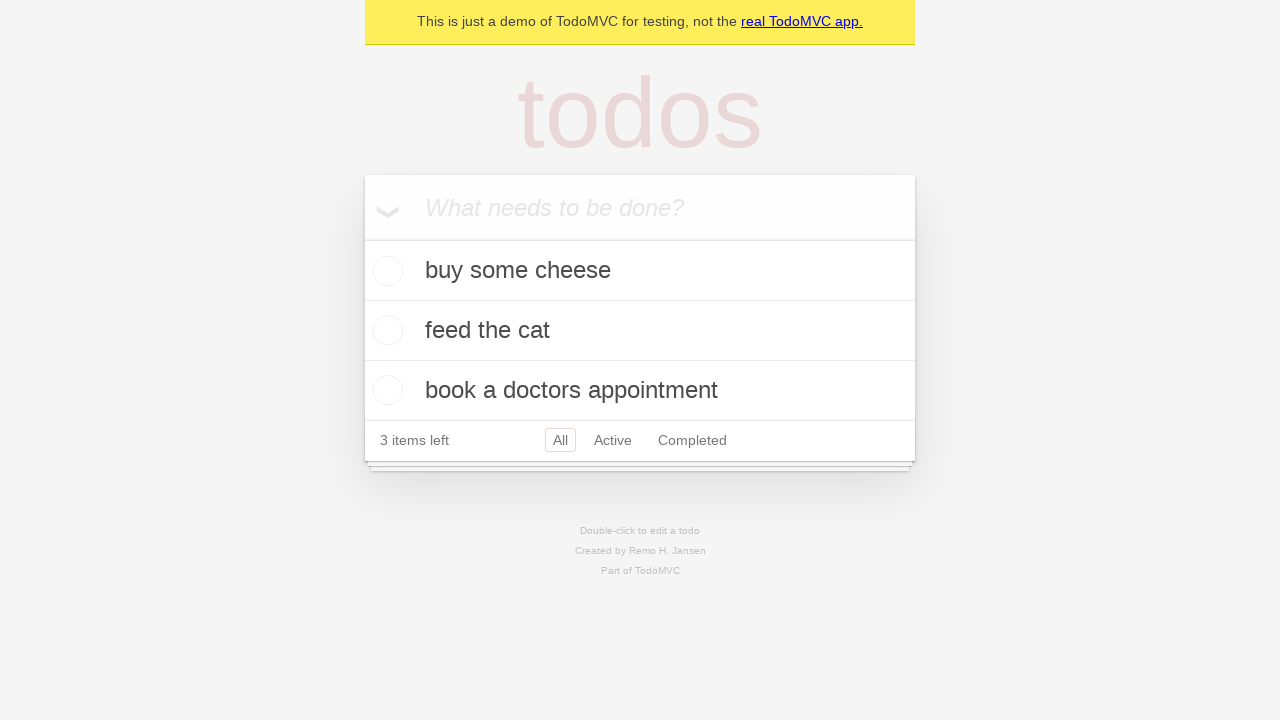

Double-clicked second todo item to enter edit mode at (640, 331) on internal:testid=[data-testid="todo-item"s] >> nth=1
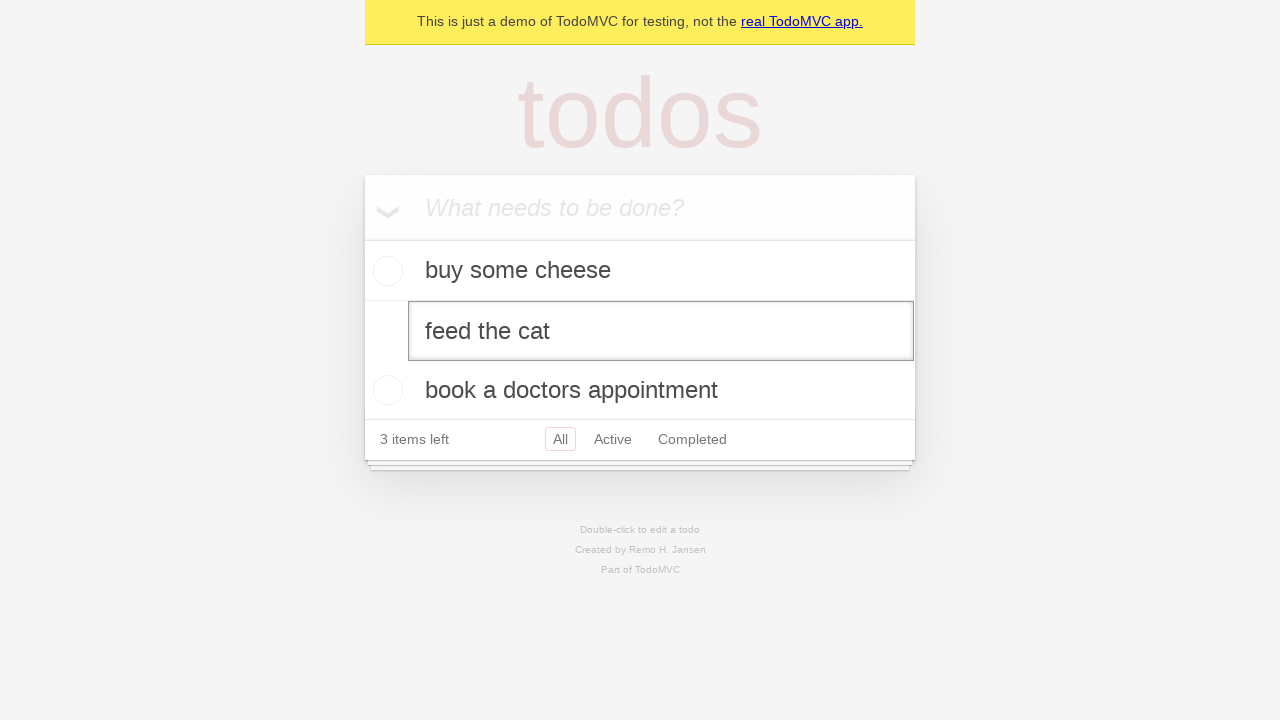

Cleared text from edit input on internal:testid=[data-testid="todo-item"s] >> nth=1 >> internal:role=textbox[nam
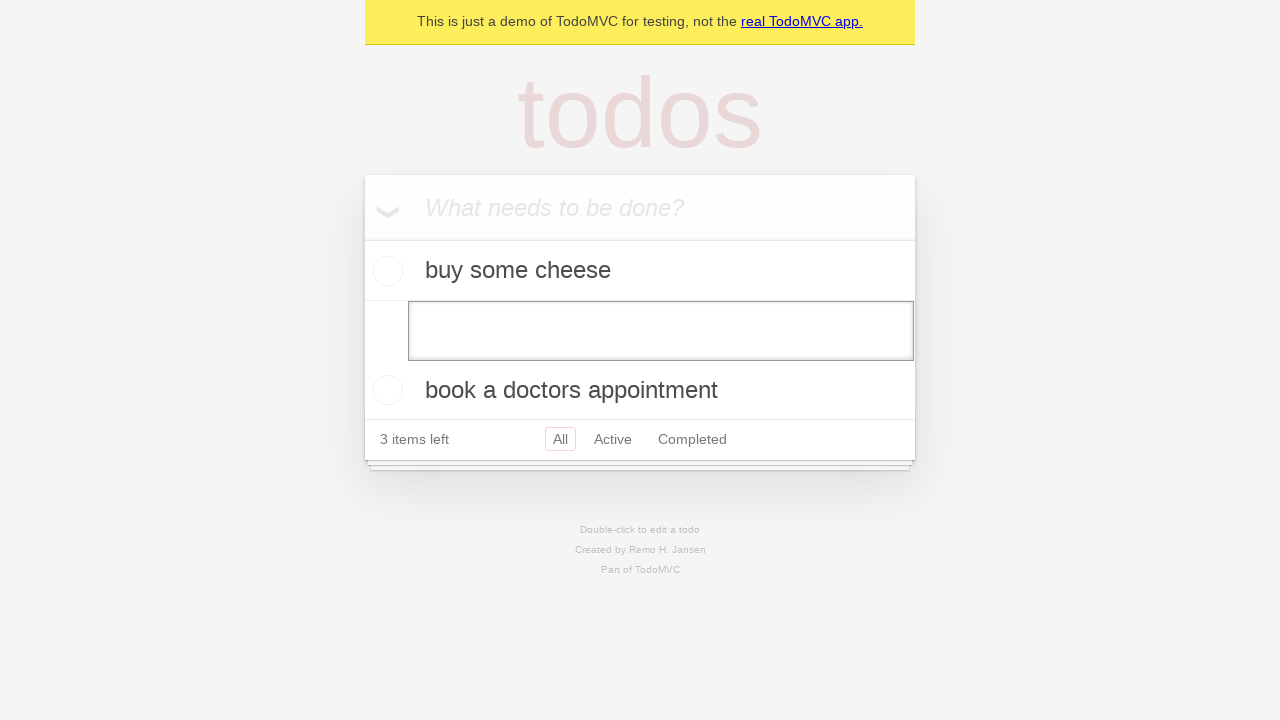

Pressed Enter to confirm deletion of empty todo item on internal:testid=[data-testid="todo-item"s] >> nth=1 >> internal:role=textbox[nam
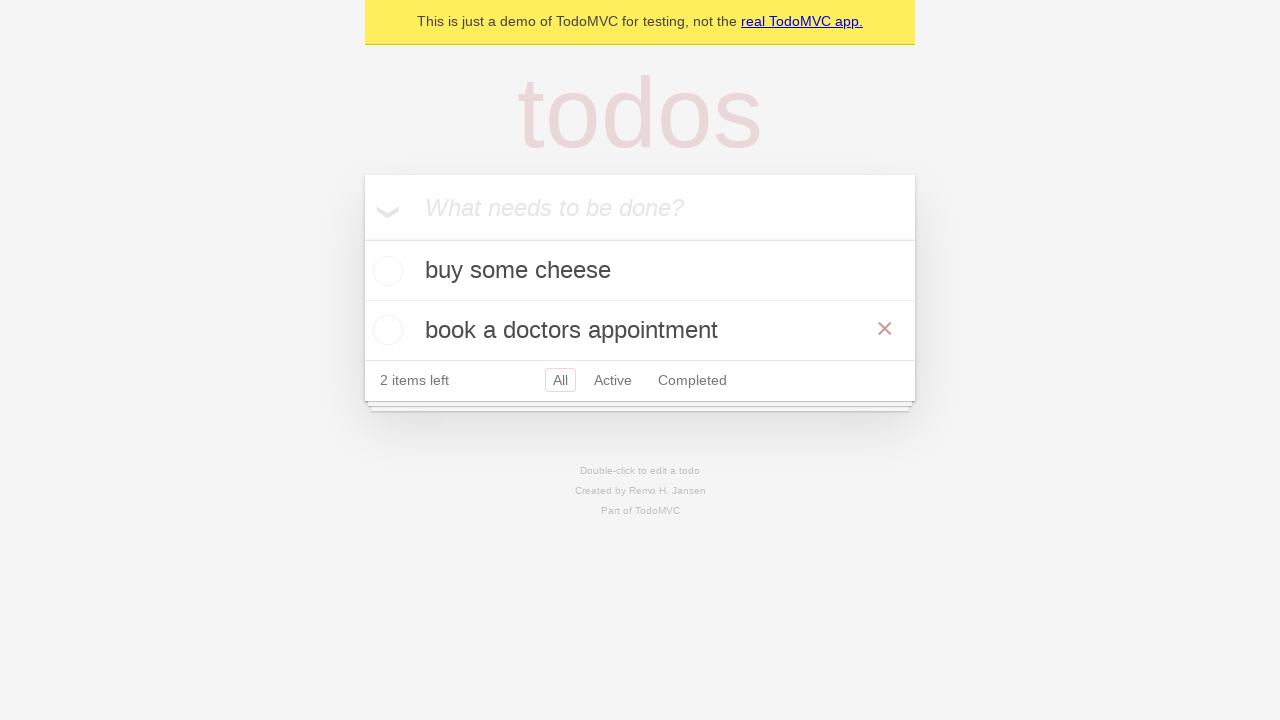

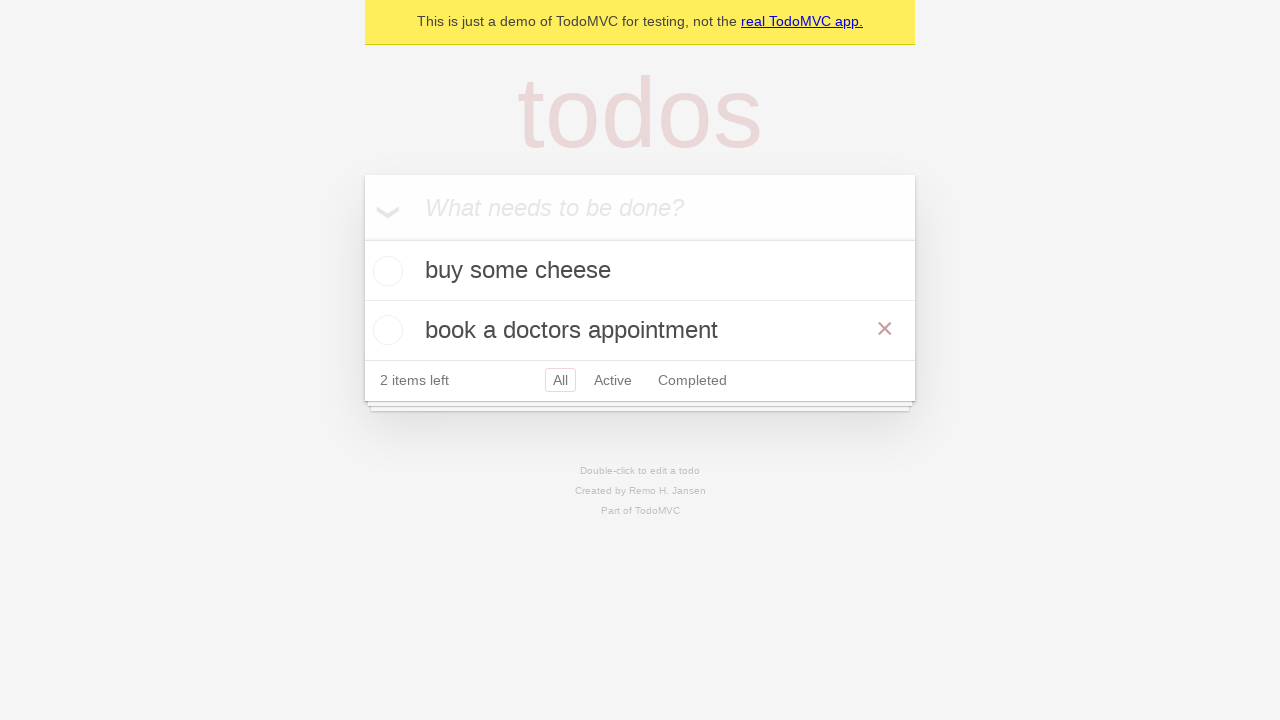